Navigates to the Cydeo practice site, clicks on Registration Form link, and verifies that form fields have the expected placeholder values for first name, last name, and username.

Starting URL: https://practice.cydeo.com/

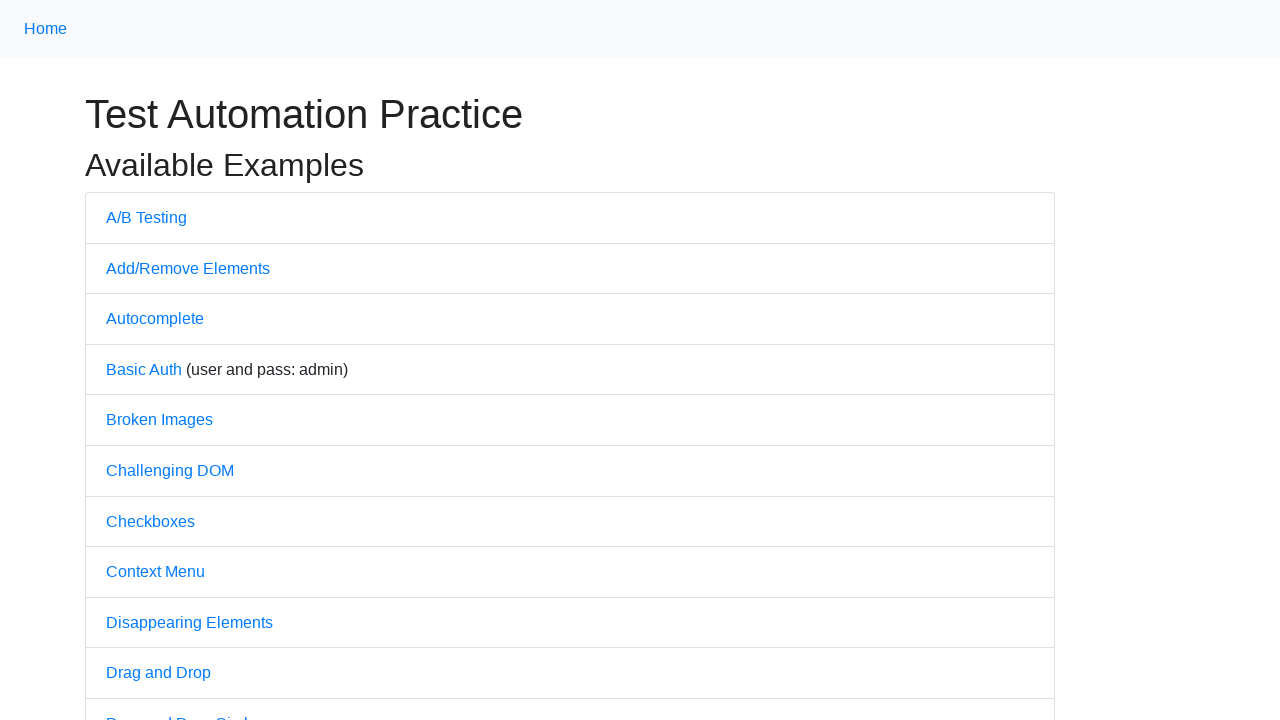

Navigated to Cydeo practice site
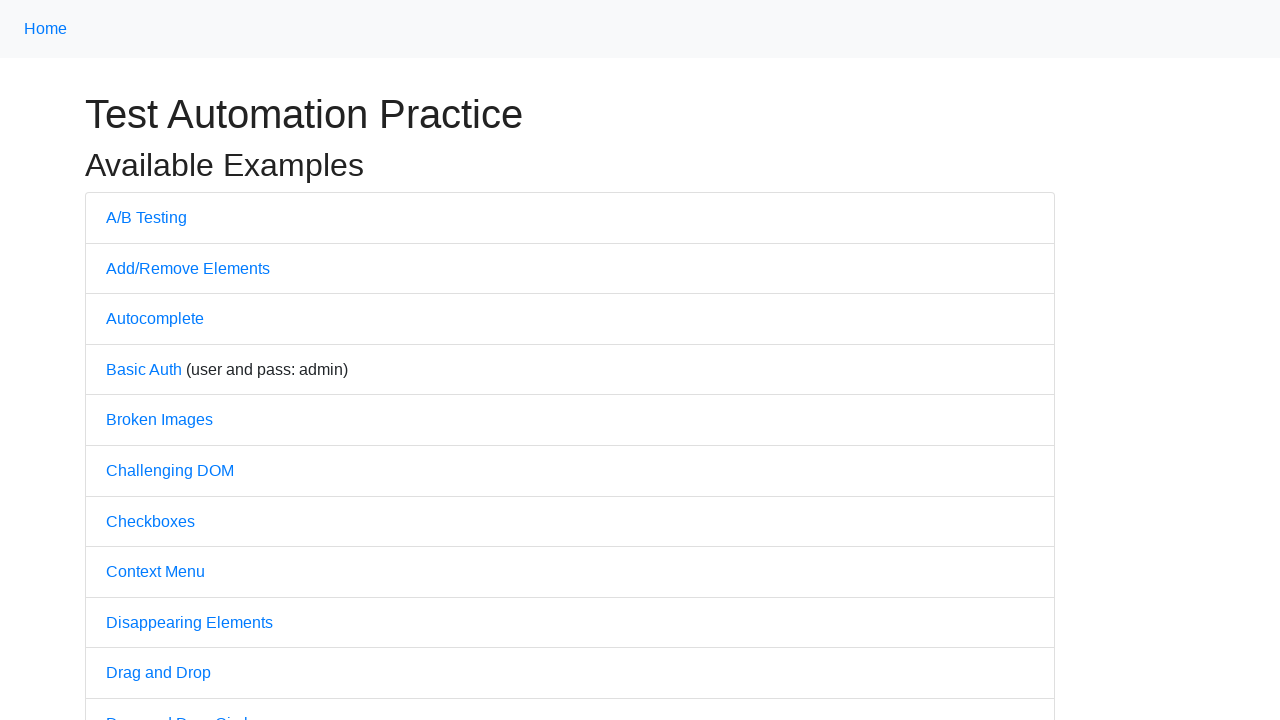

Clicked on Registration Form link at (170, 360) on text=Registration Form
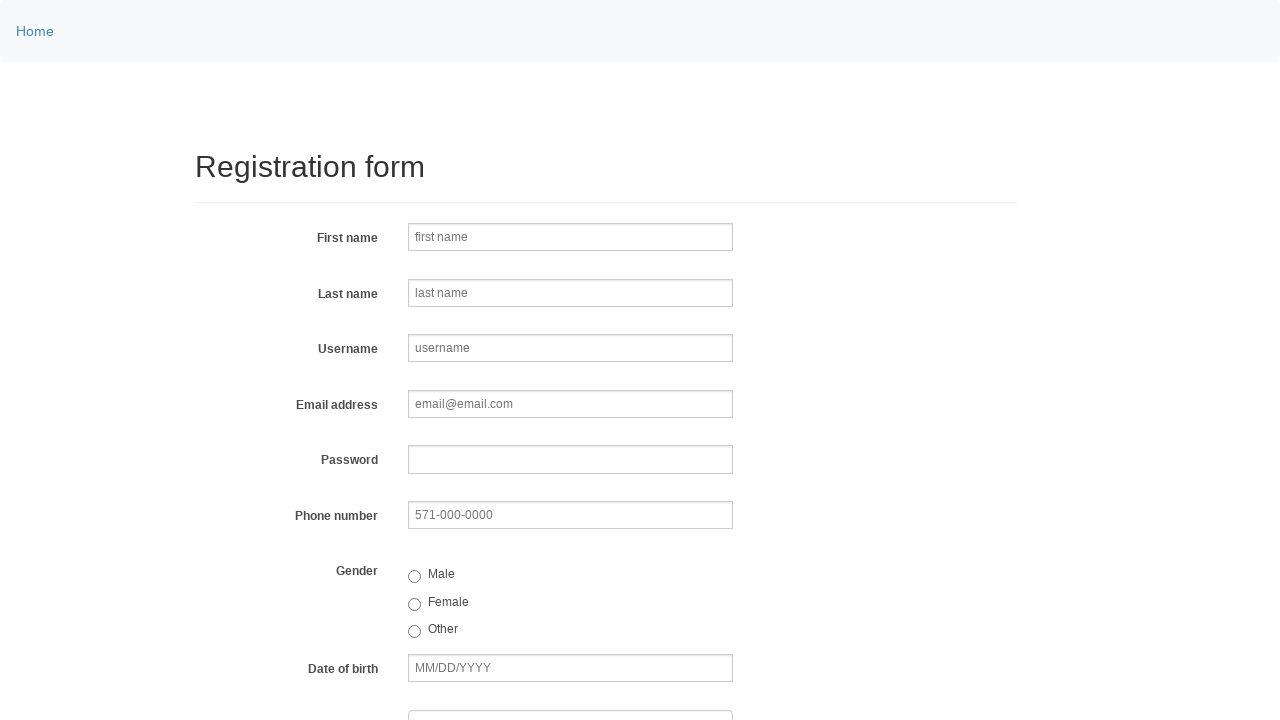

Registration form loaded - firstname input field is visible
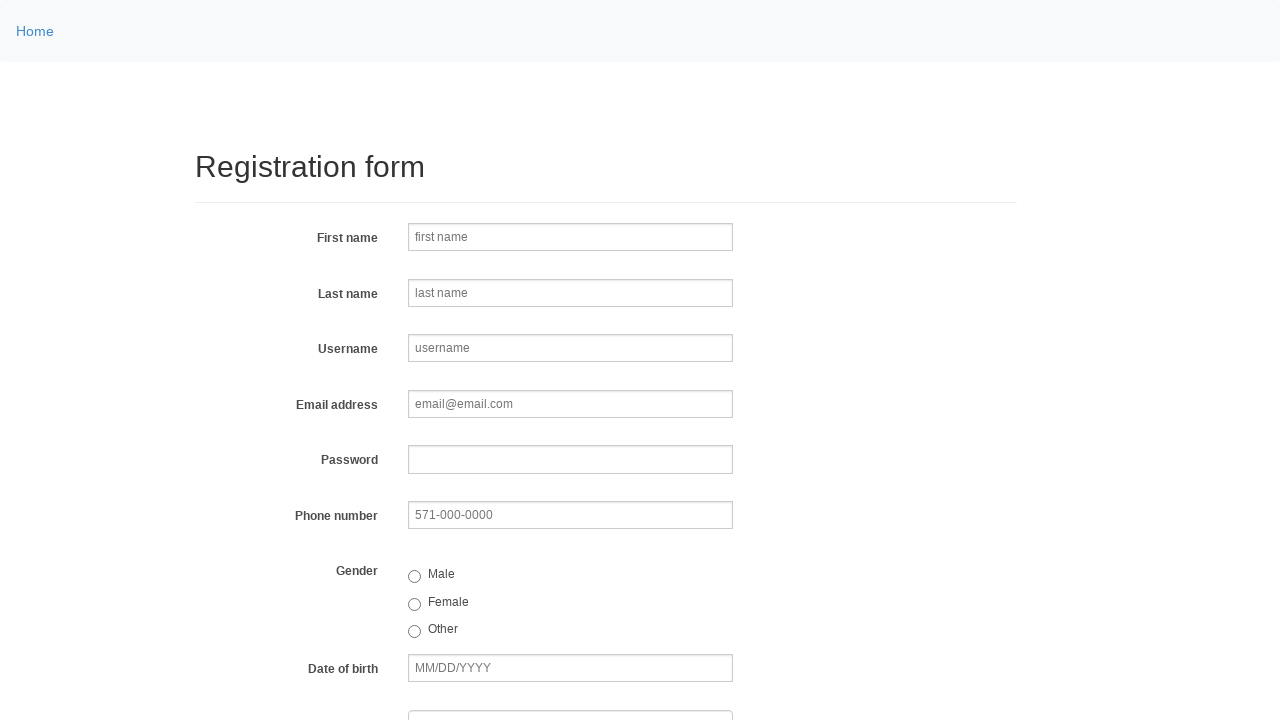

Retrieved firstname placeholder attribute: 'first name'
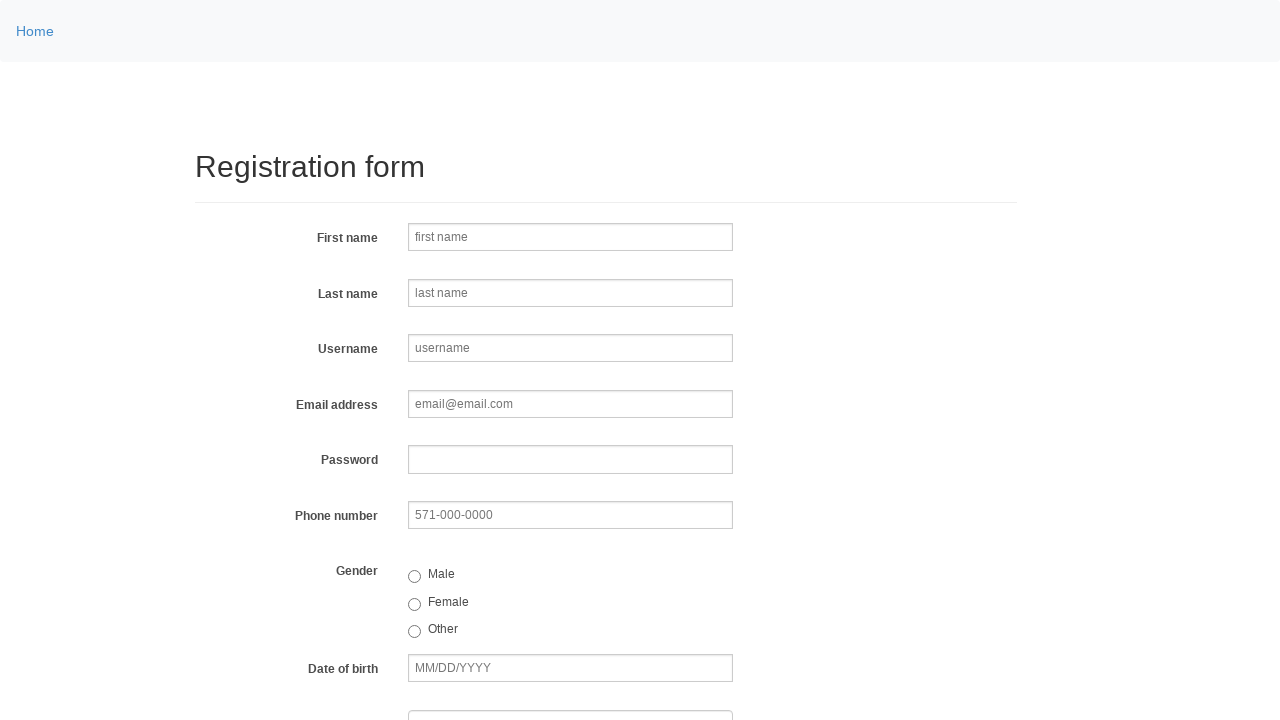

Retrieved lastname placeholder attribute: 'last name'
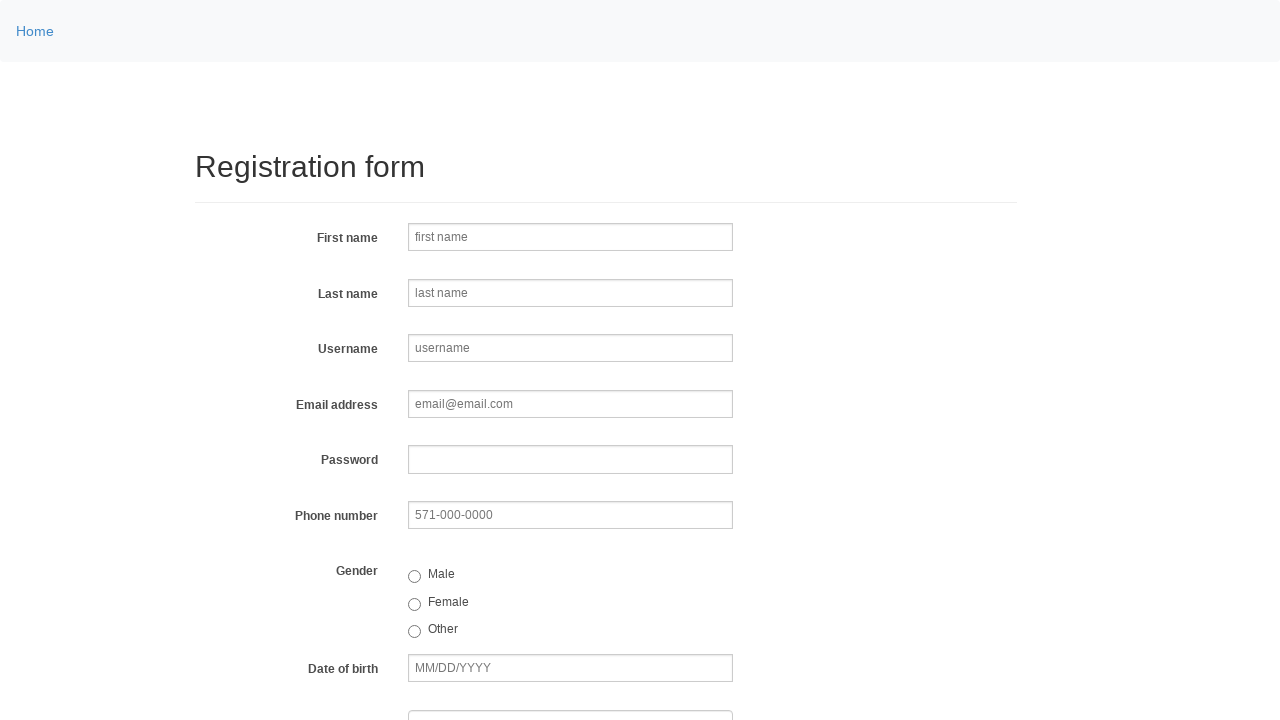

Retrieved username placeholder attribute: 'username'
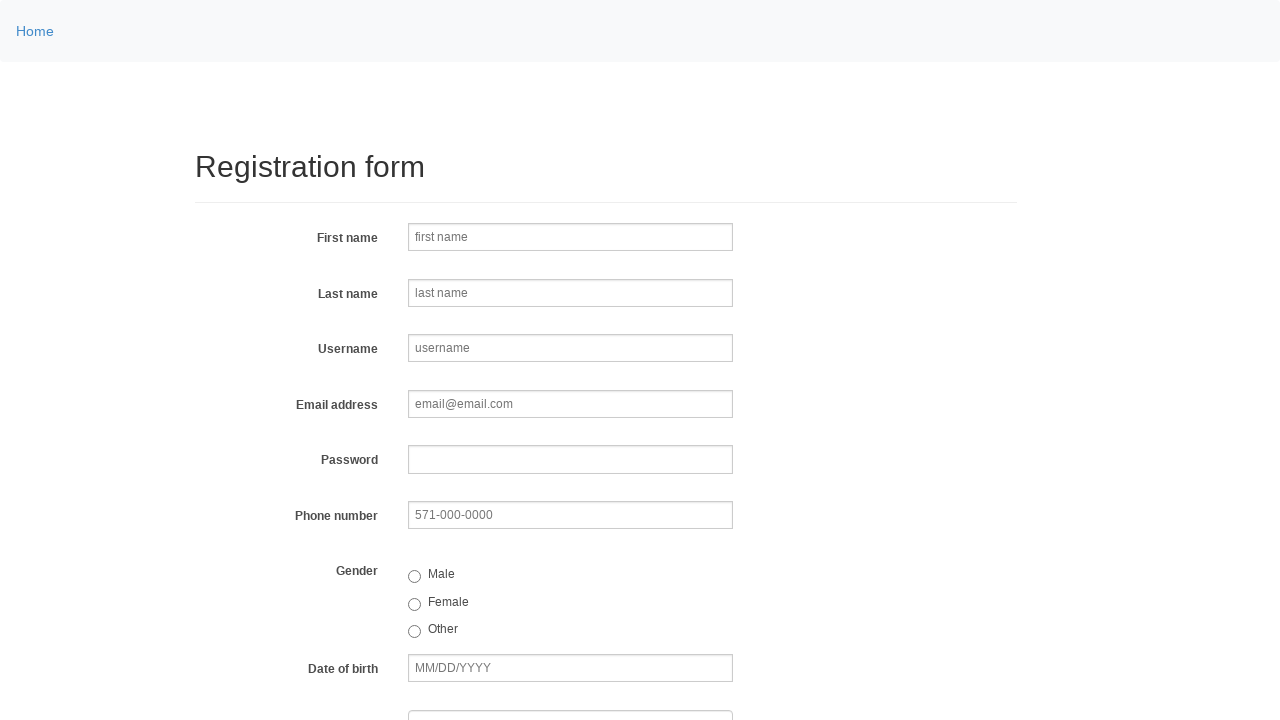

Verified firstname placeholder equals 'first name'
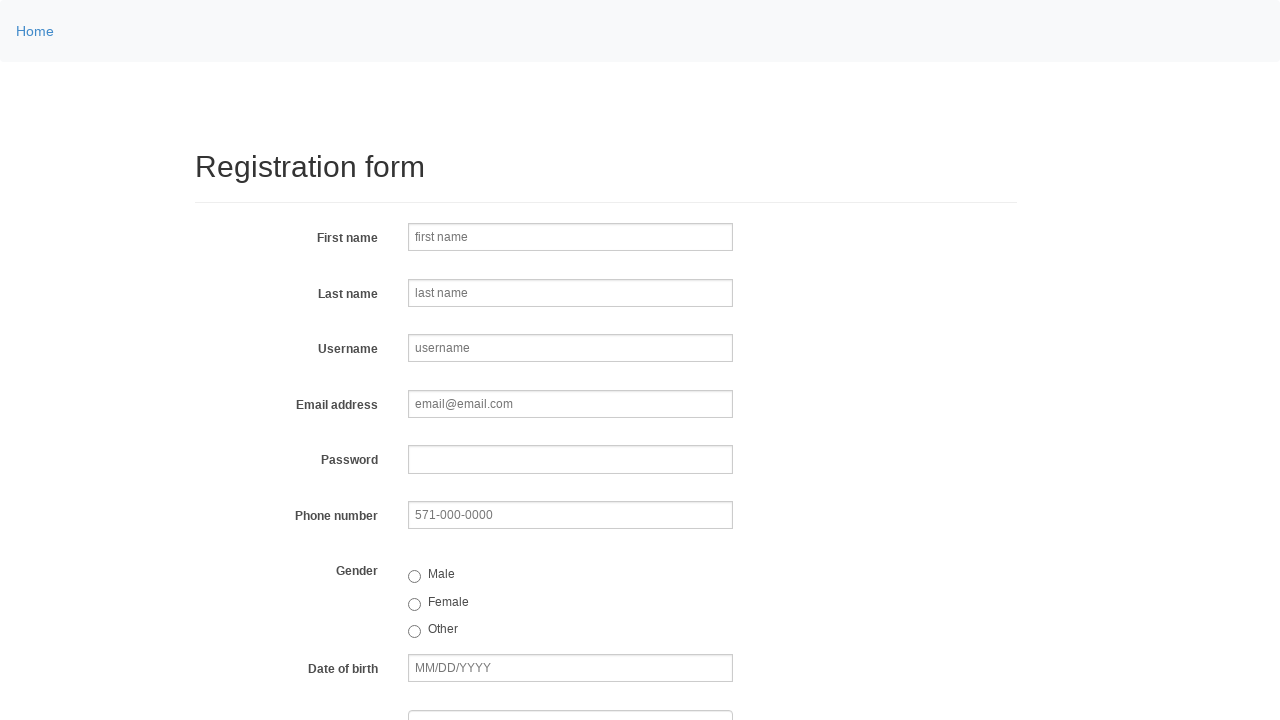

Verified lastname placeholder equals 'last name'
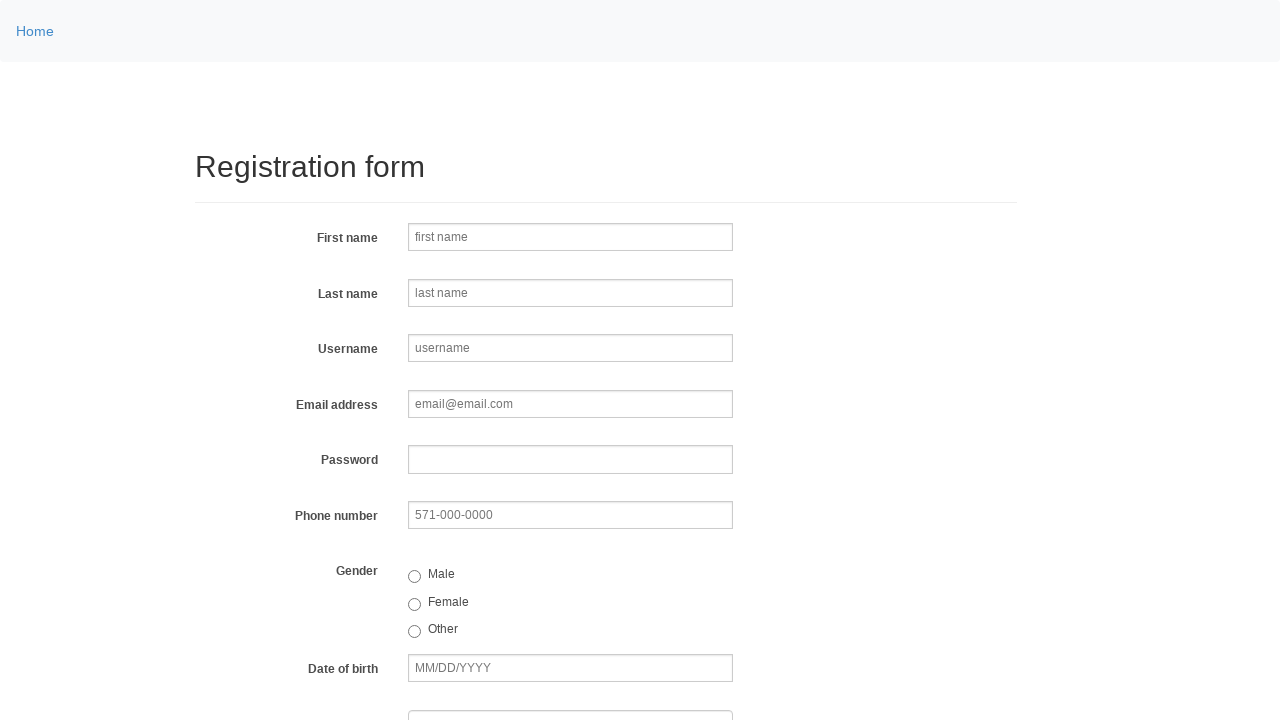

Verified username placeholder equals 'username'
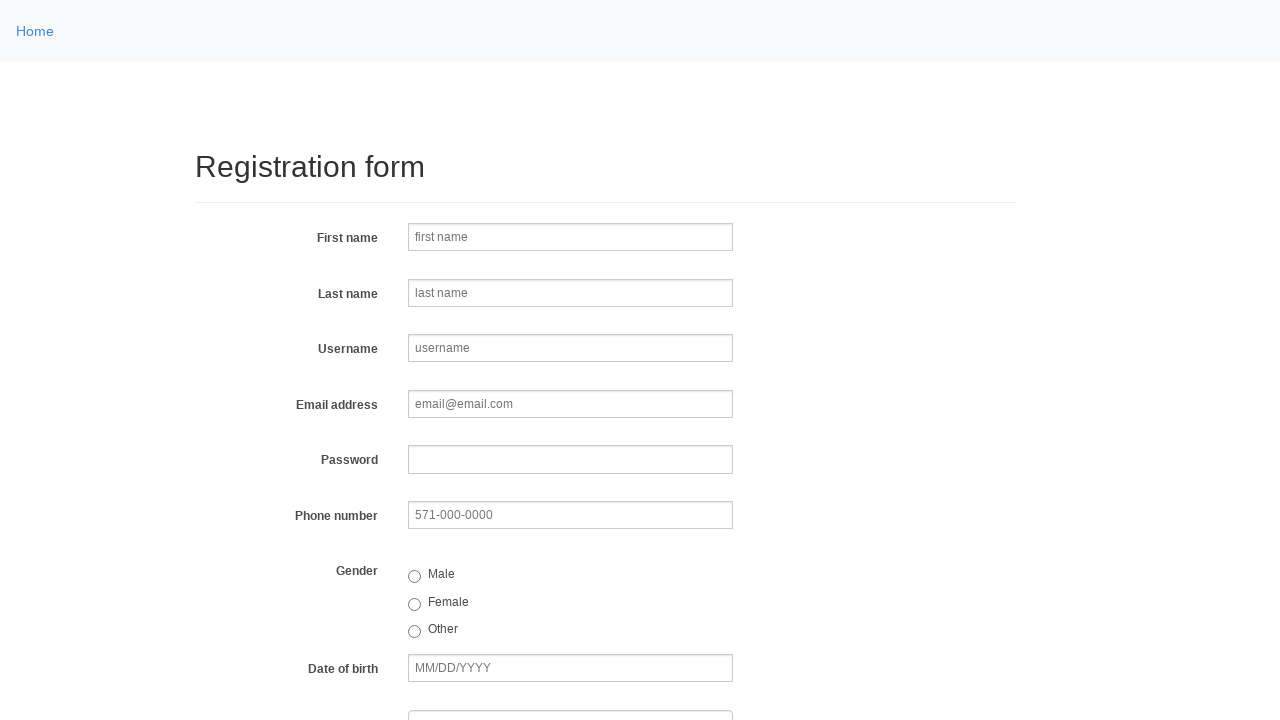

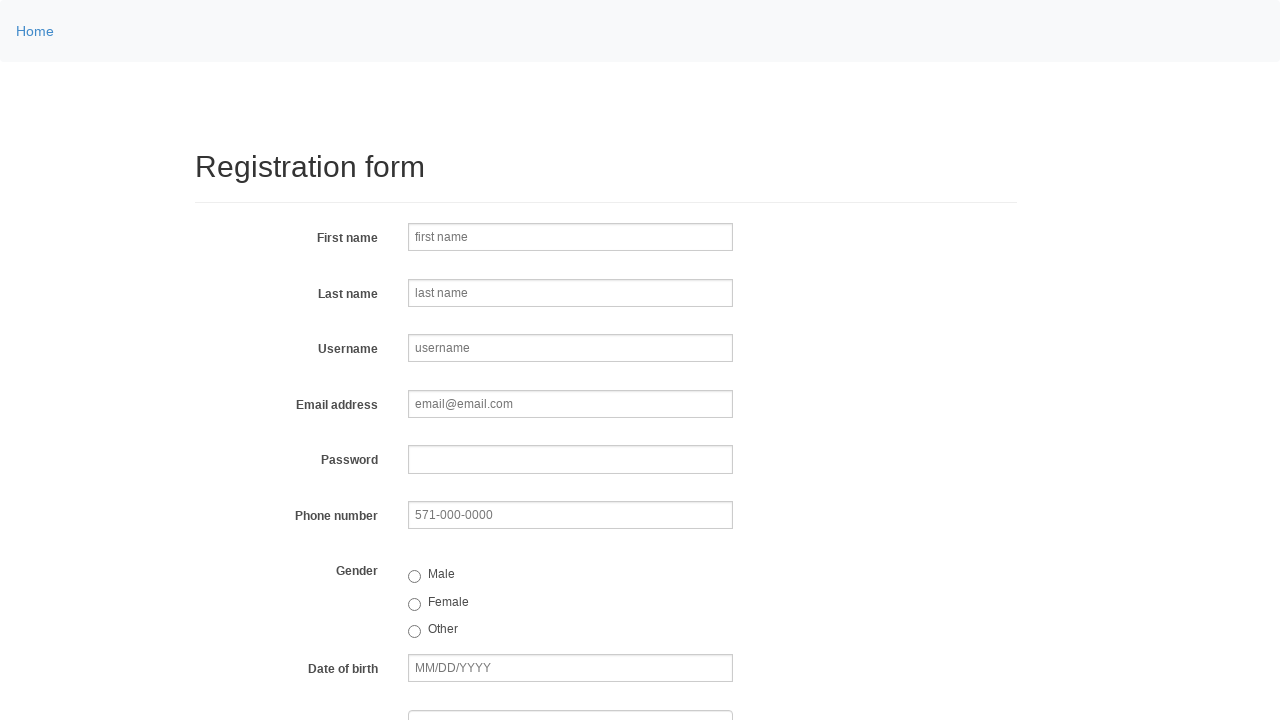